Navigates to a training website and hovers over menu items to reveal dropdown options

Starting URL: http://greenstech.in/selenium-course-content.html

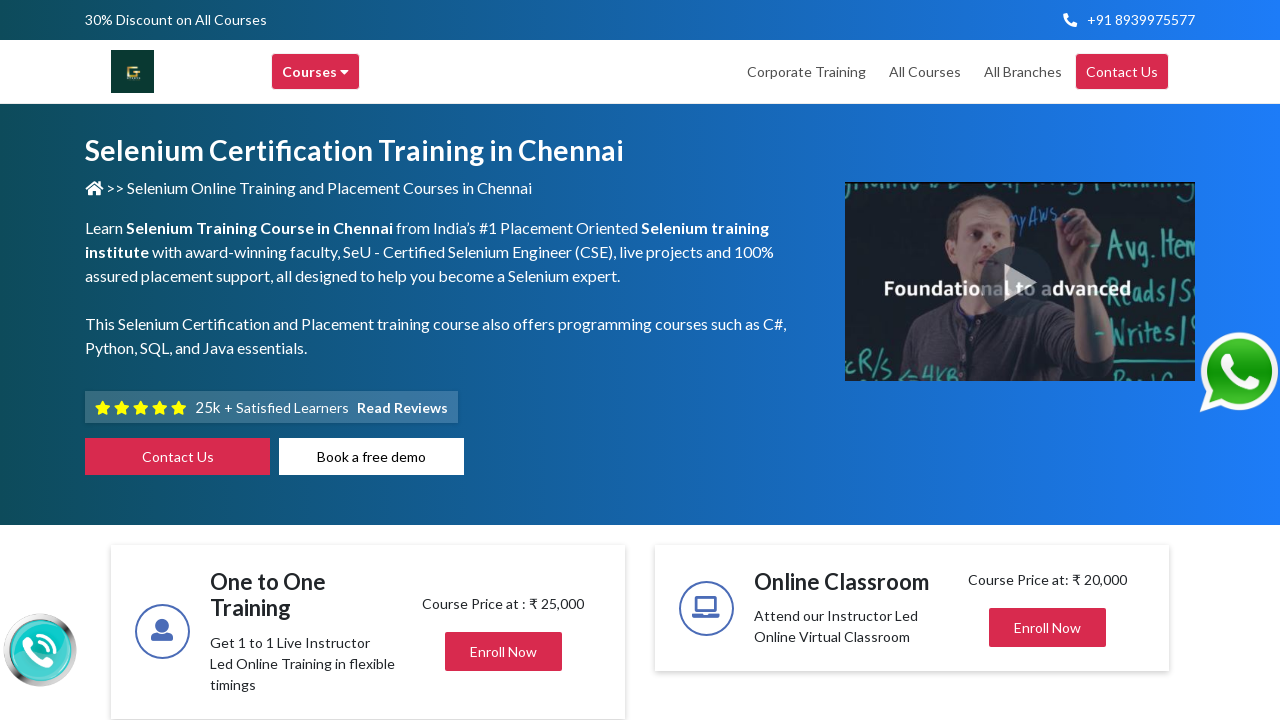

Hovered over 'Courses' menu item to reveal dropdown options at (316, 72) on xpath=//div[text()='Courses ']
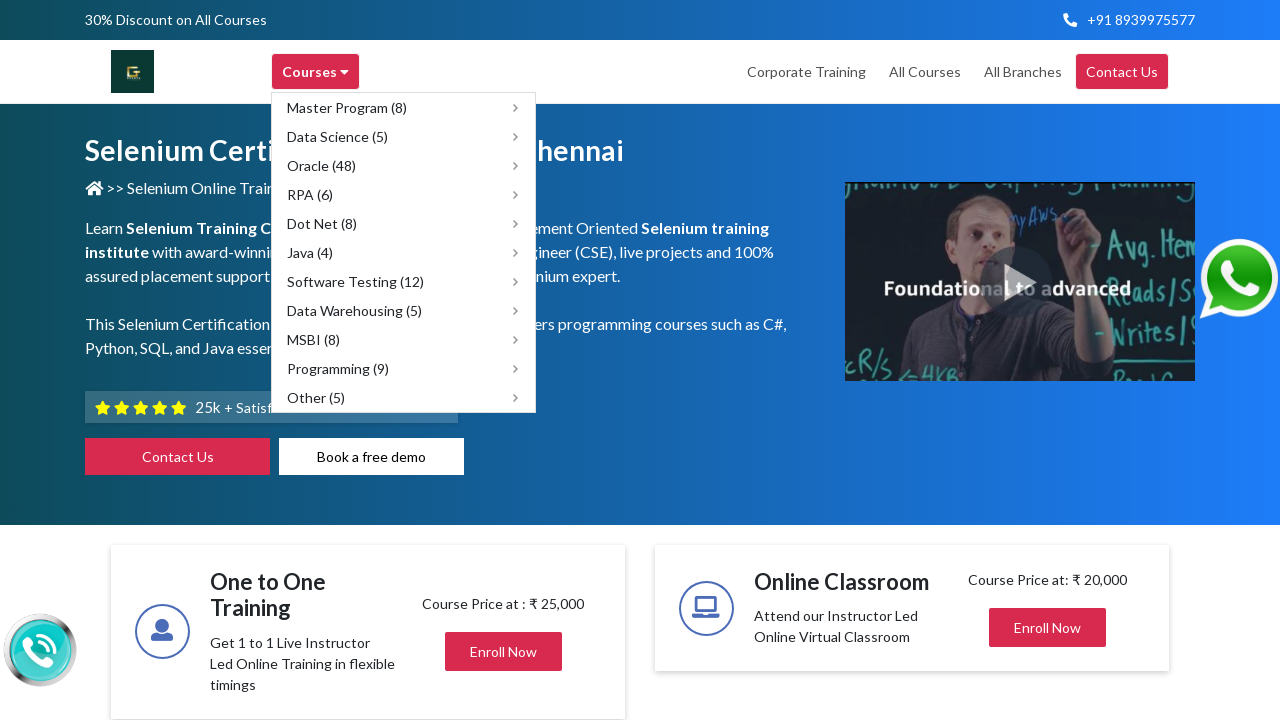

Hovered over 'Software Testing' submenu item at (356, 282) on xpath=//span[contains(text(),'Software ')]
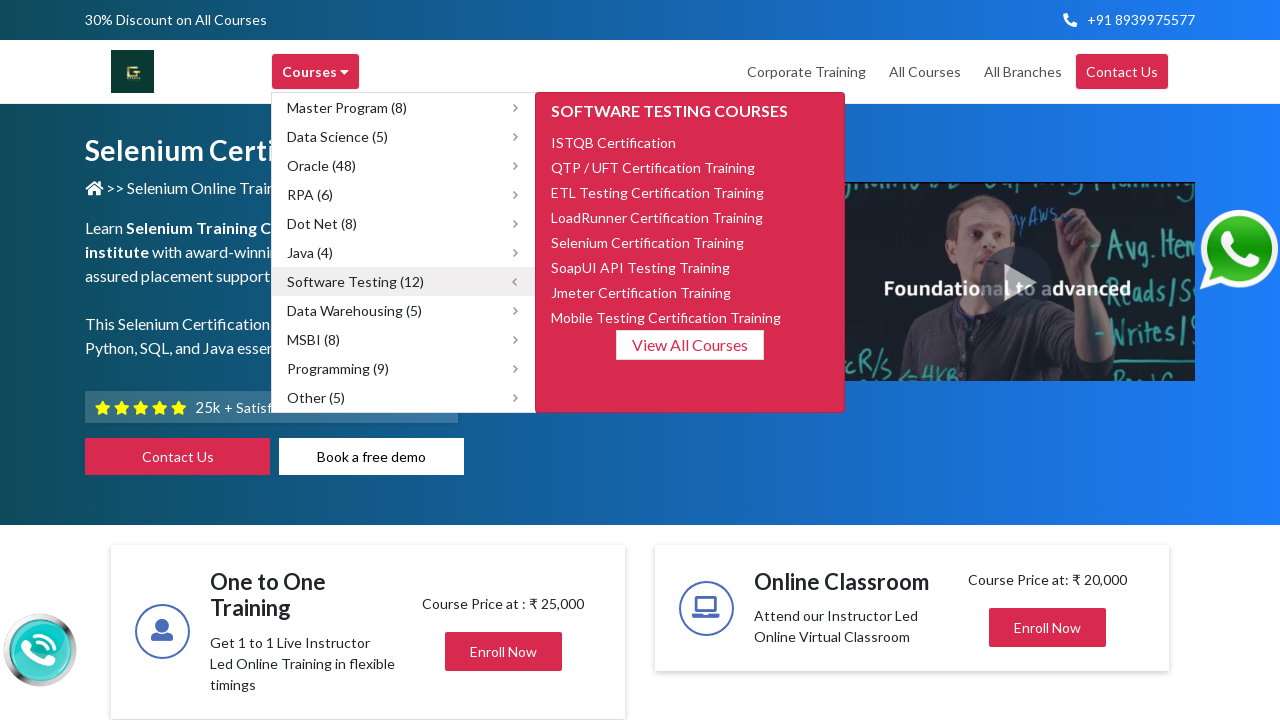

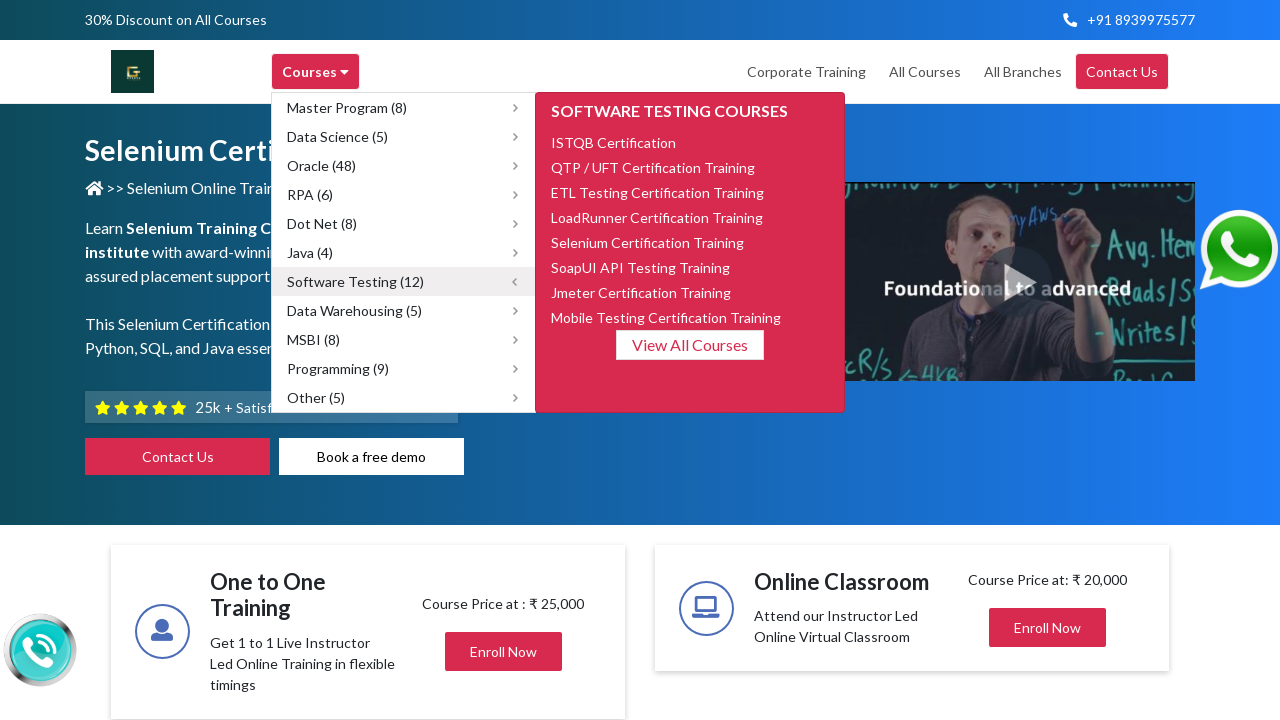